Tests the Python.org search functionality by entering "pycon" as a search query and verifying that results are found

Starting URL: http://www.python.org

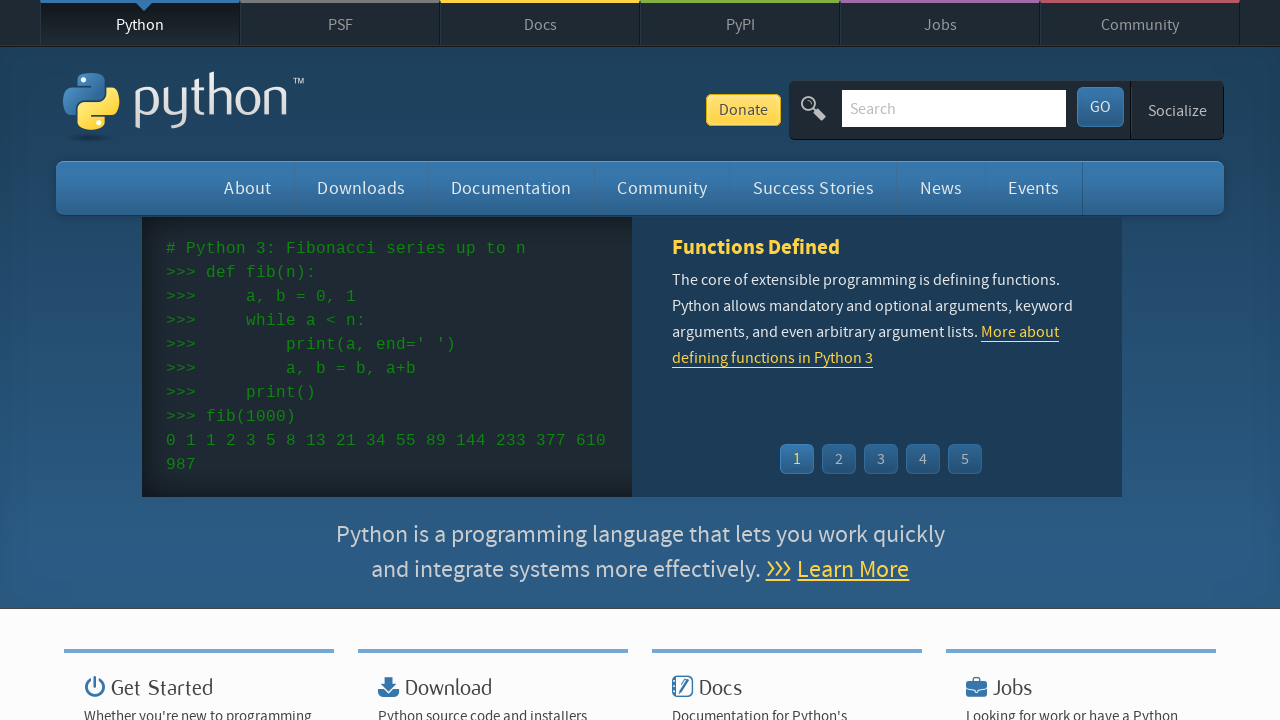

Verified page title contains 'Python'
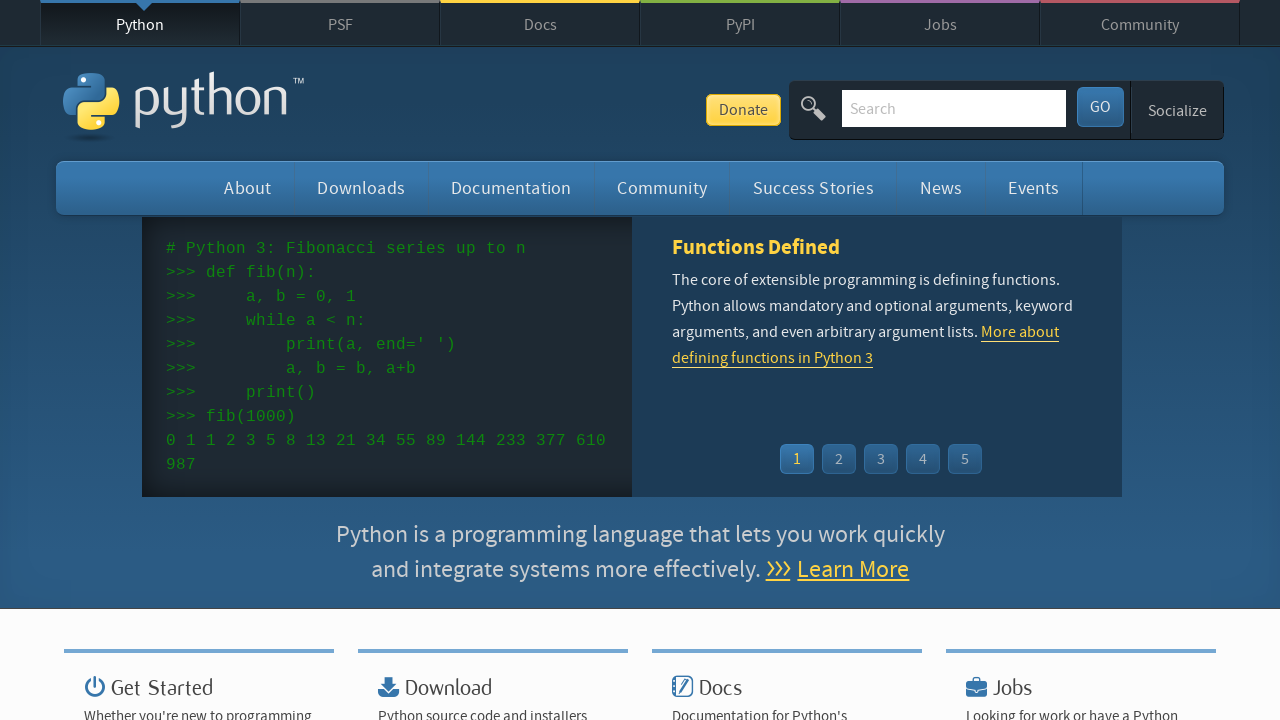

Filled search box with 'pycon' query on input[name='q']
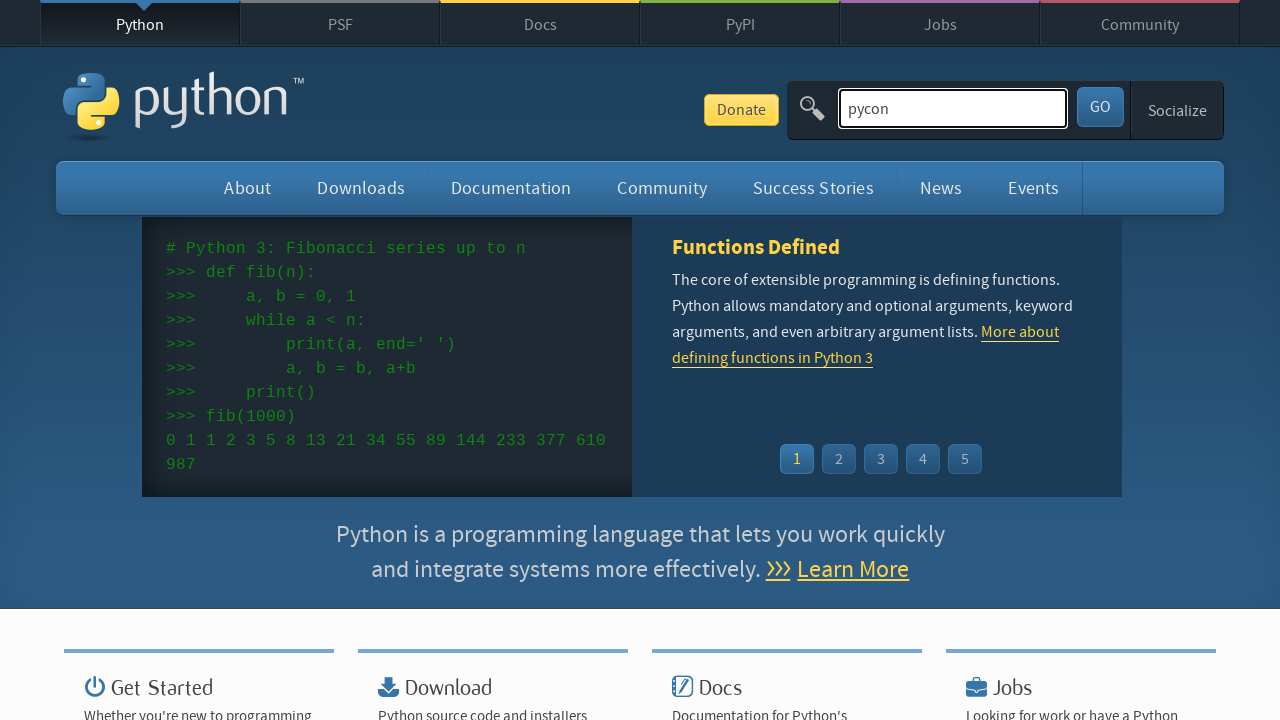

Pressed Enter to submit search query on input[name='q']
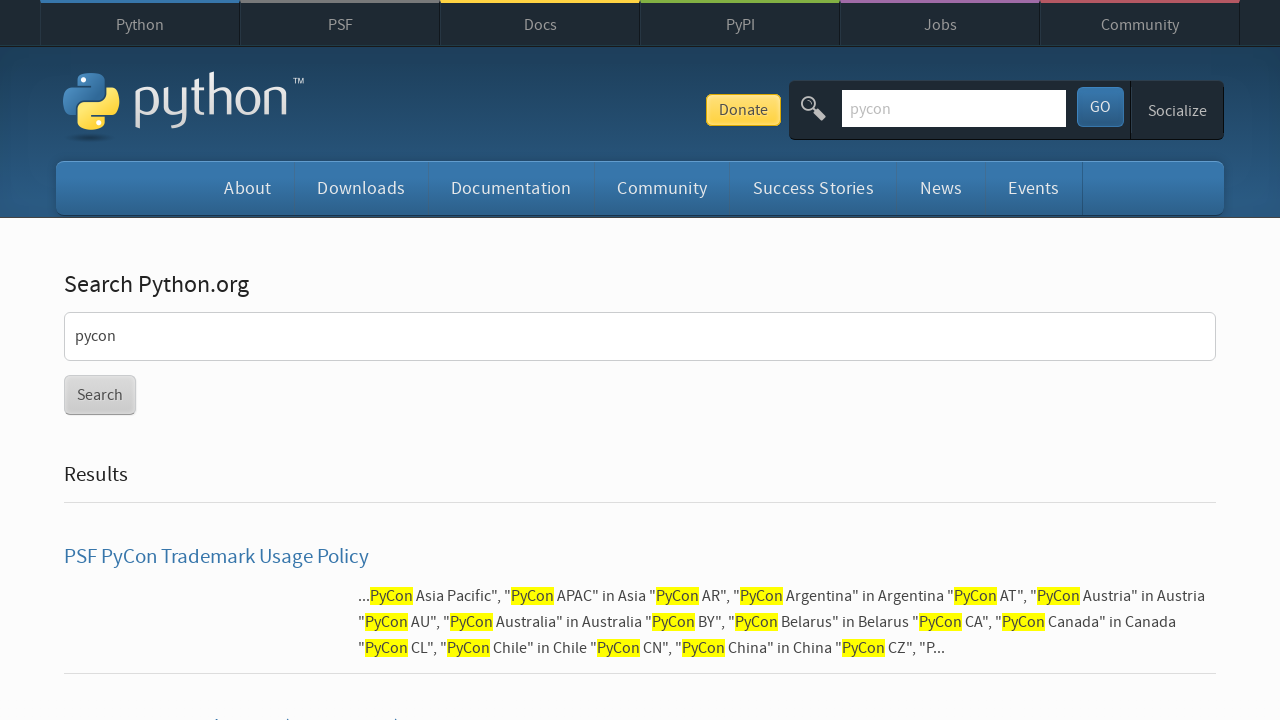

Waited for page to fully load
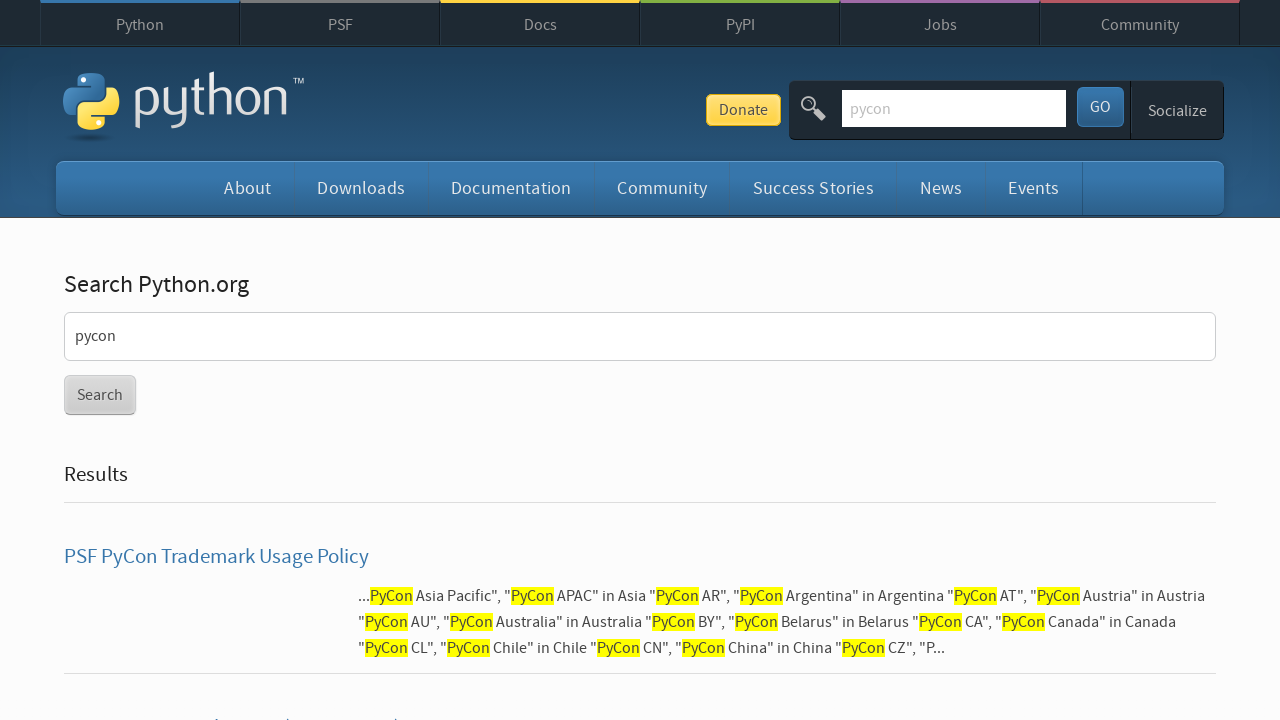

Verified that search results were found (no 'No results found' message)
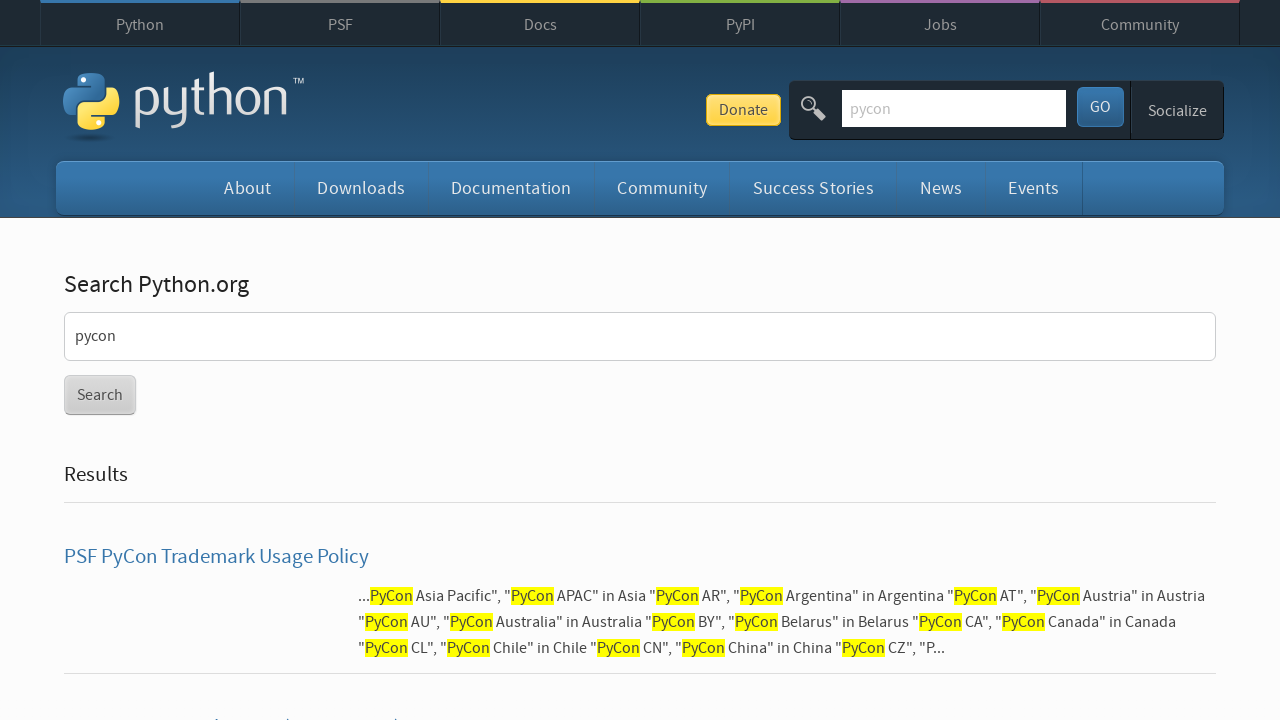

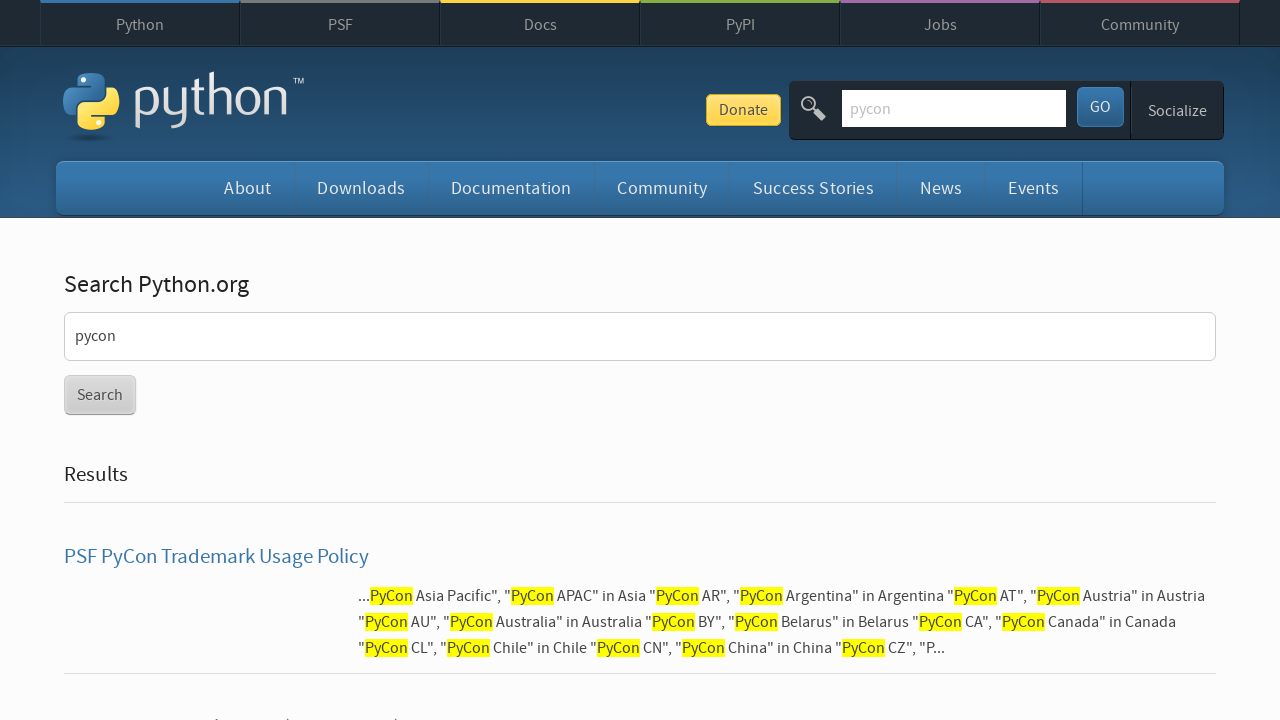